Navigates to a blog website and verifies the page title

Starting URL: https://shantonusarker.blogspot.com

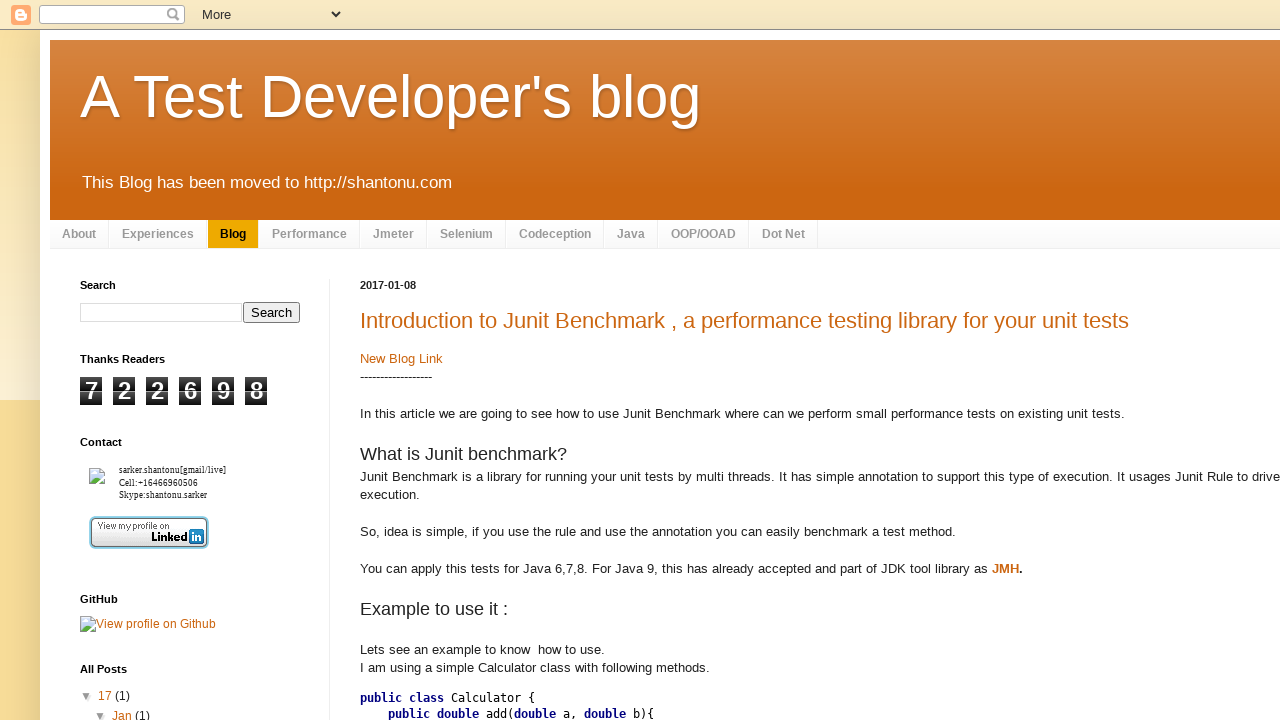

Navigated to blog website https://shantonusarker.blogspot.com
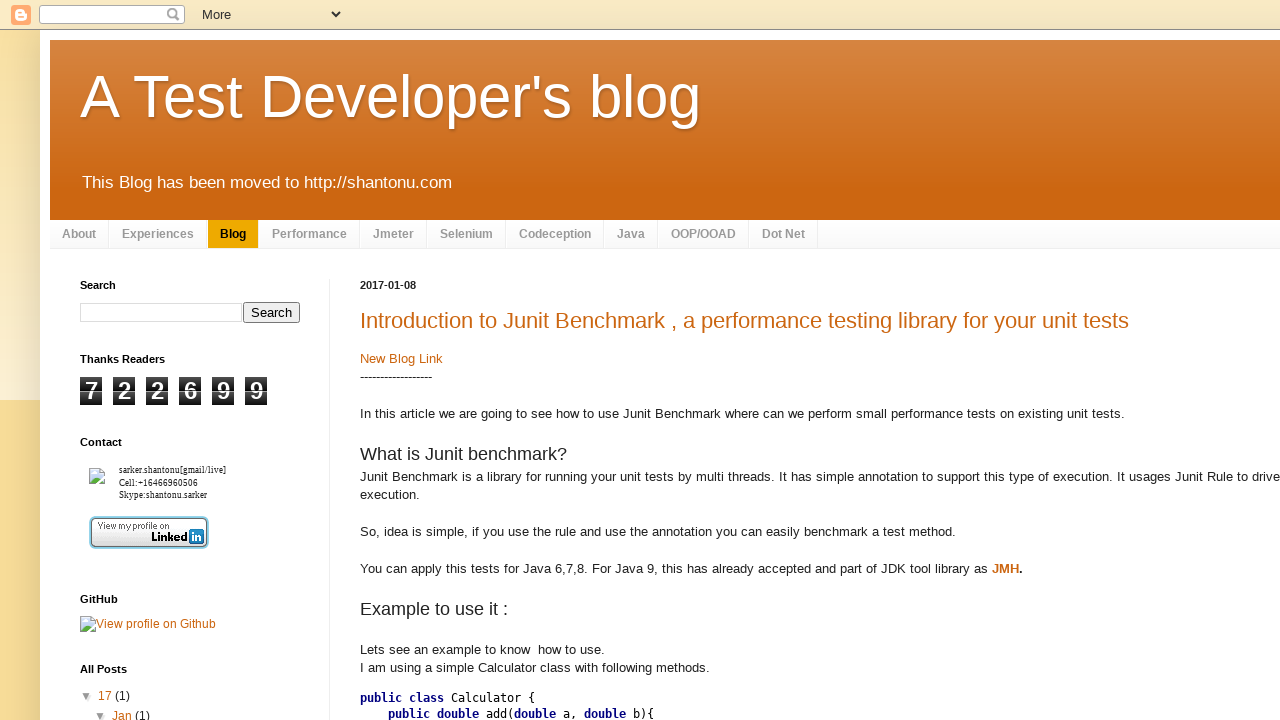

Verified page title is 'A Test Developer's blog'
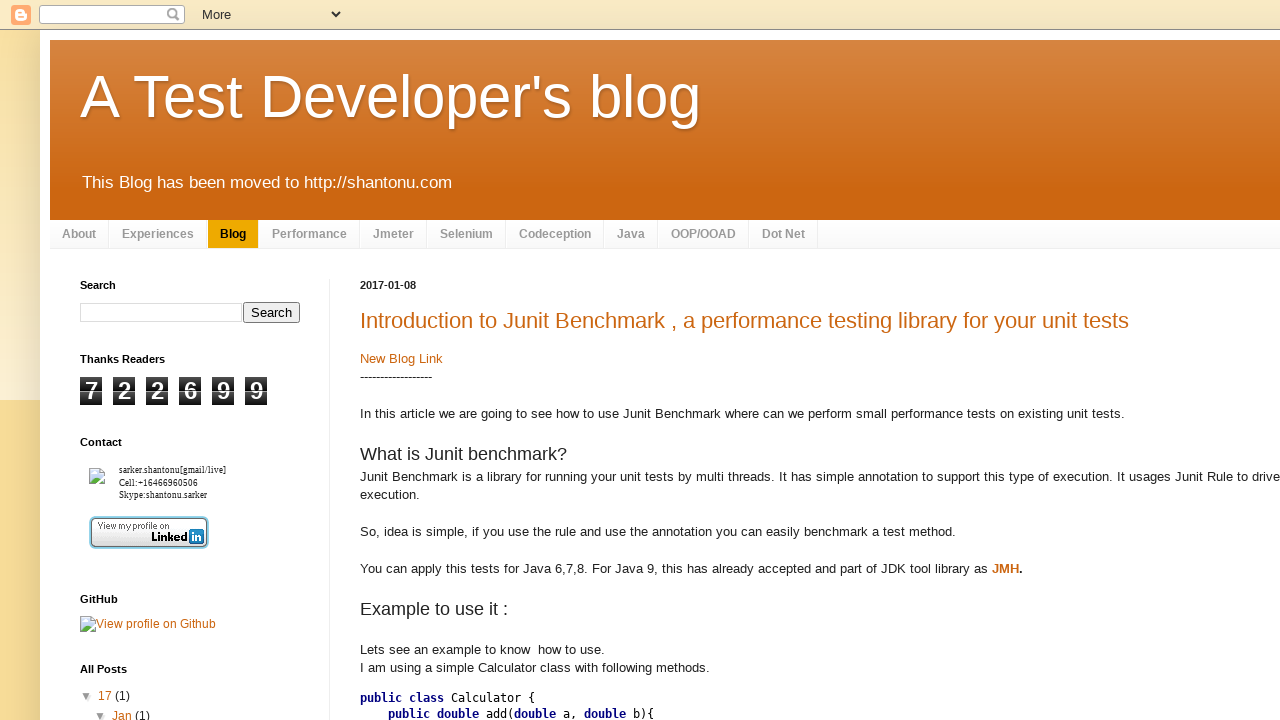

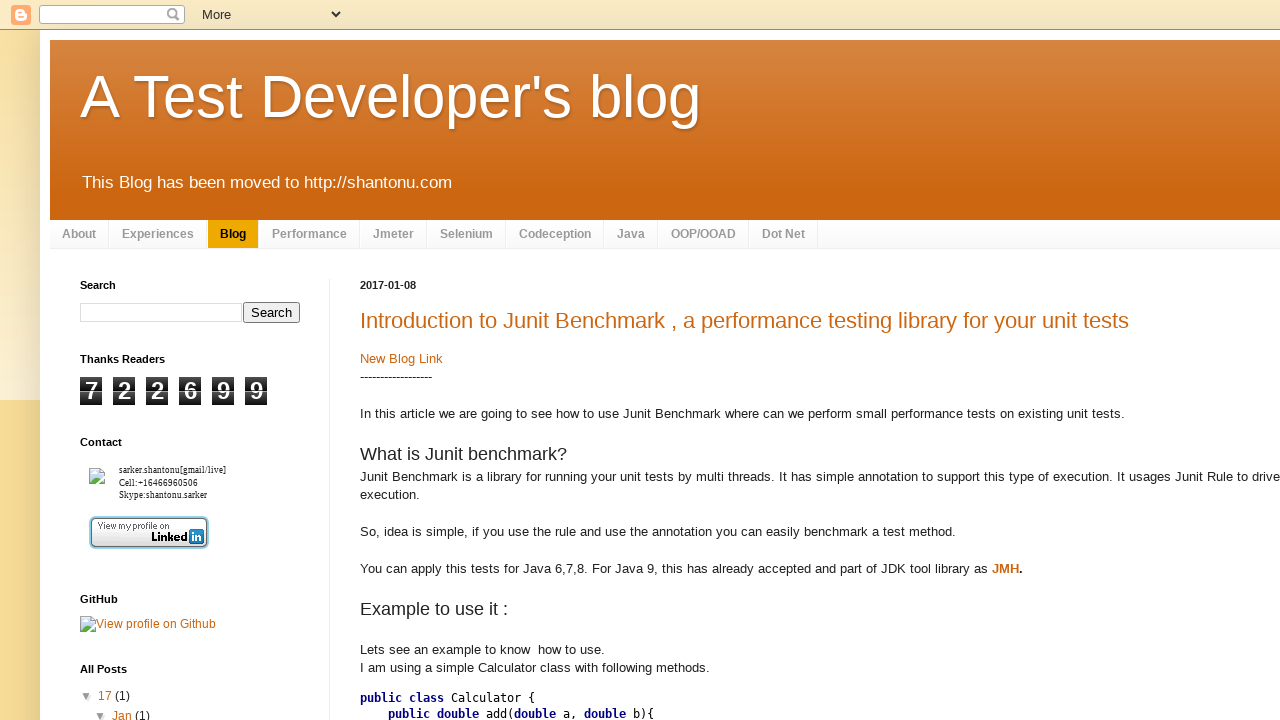